Loads the VILNIUS TECH university homepage, refreshes the page, and verifies it still displays correctly

Starting URL: https://vilniustech.lt/

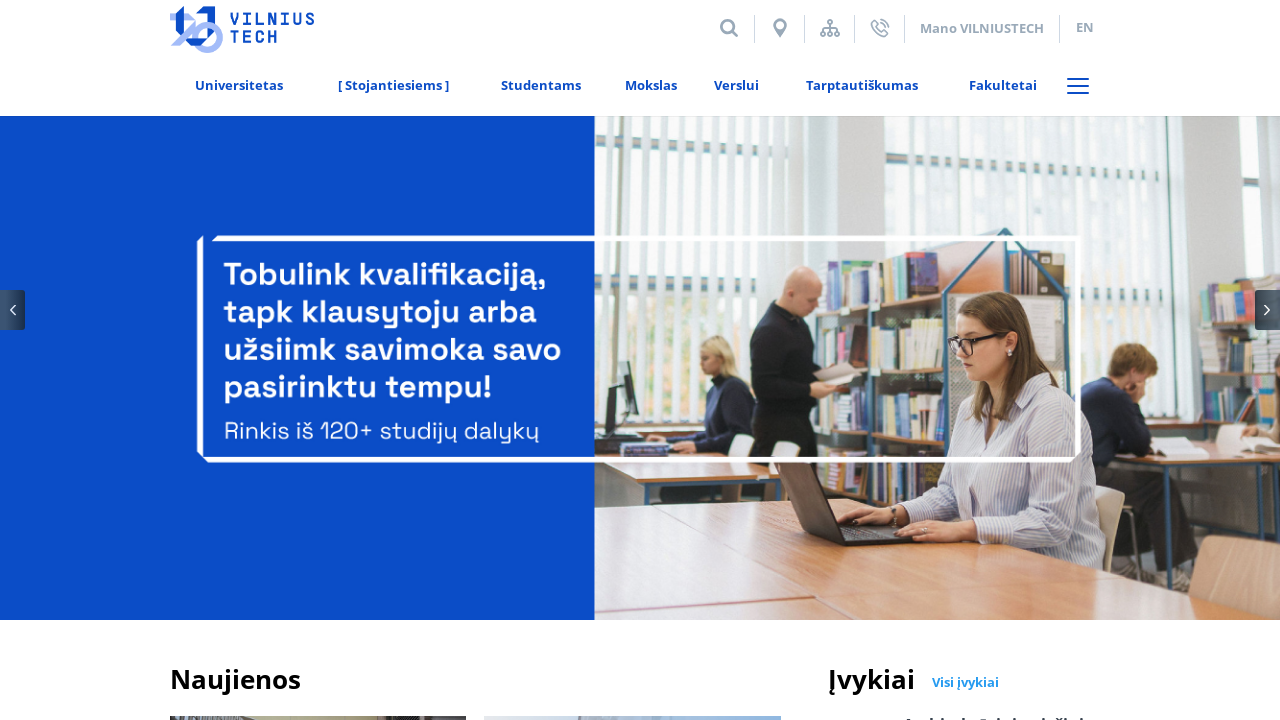

Initial page load completed - DOM content loaded
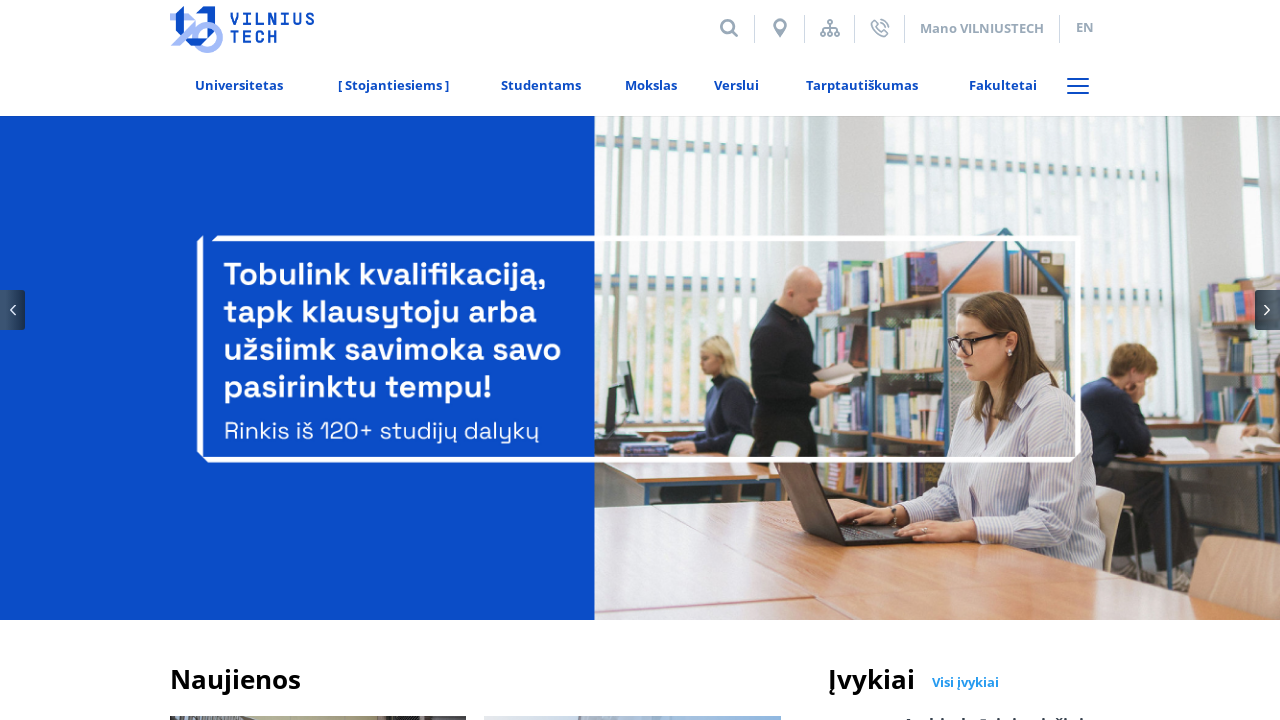

Page reloaded
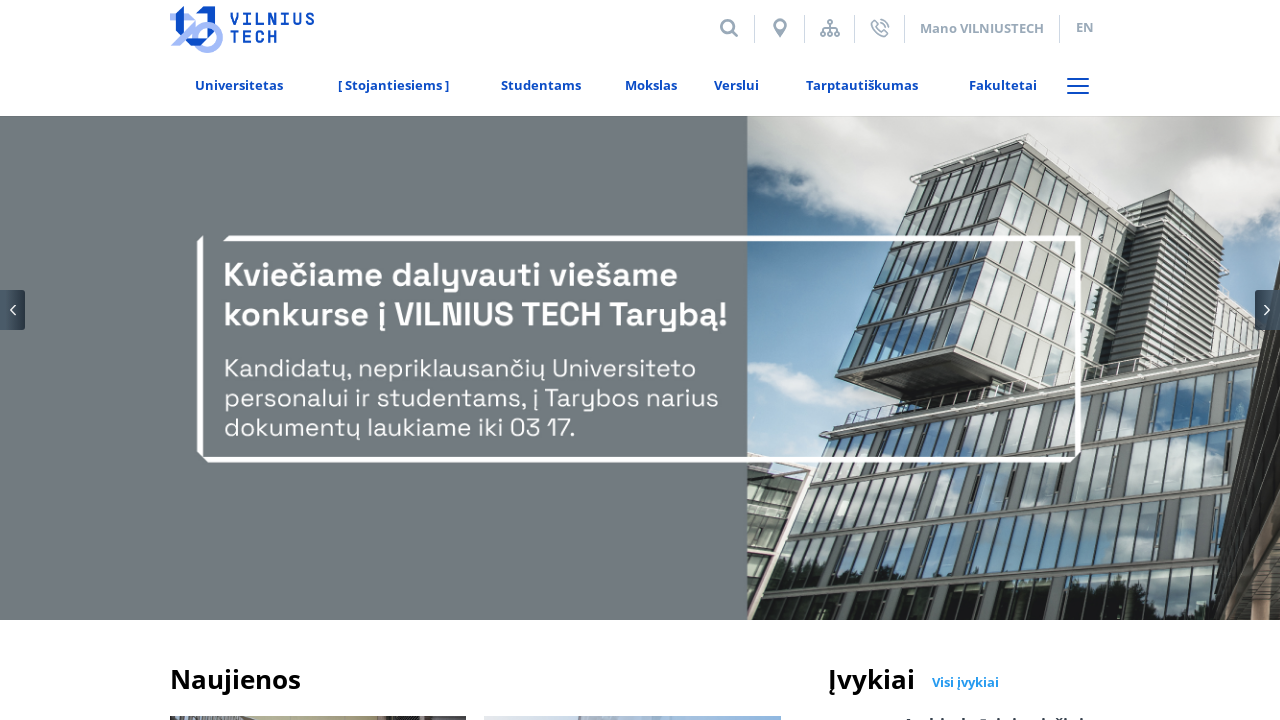

Page reload completed - DOM content loaded
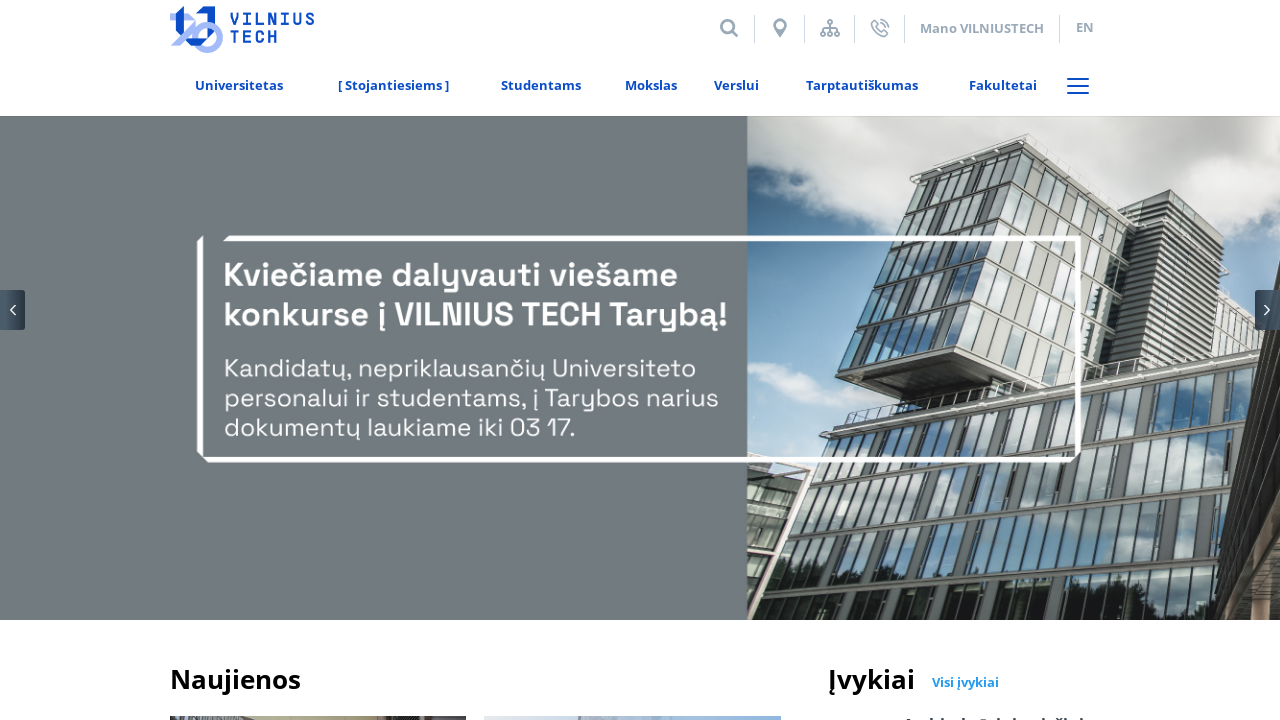

Verified page URL is https://vilniustech.lt/
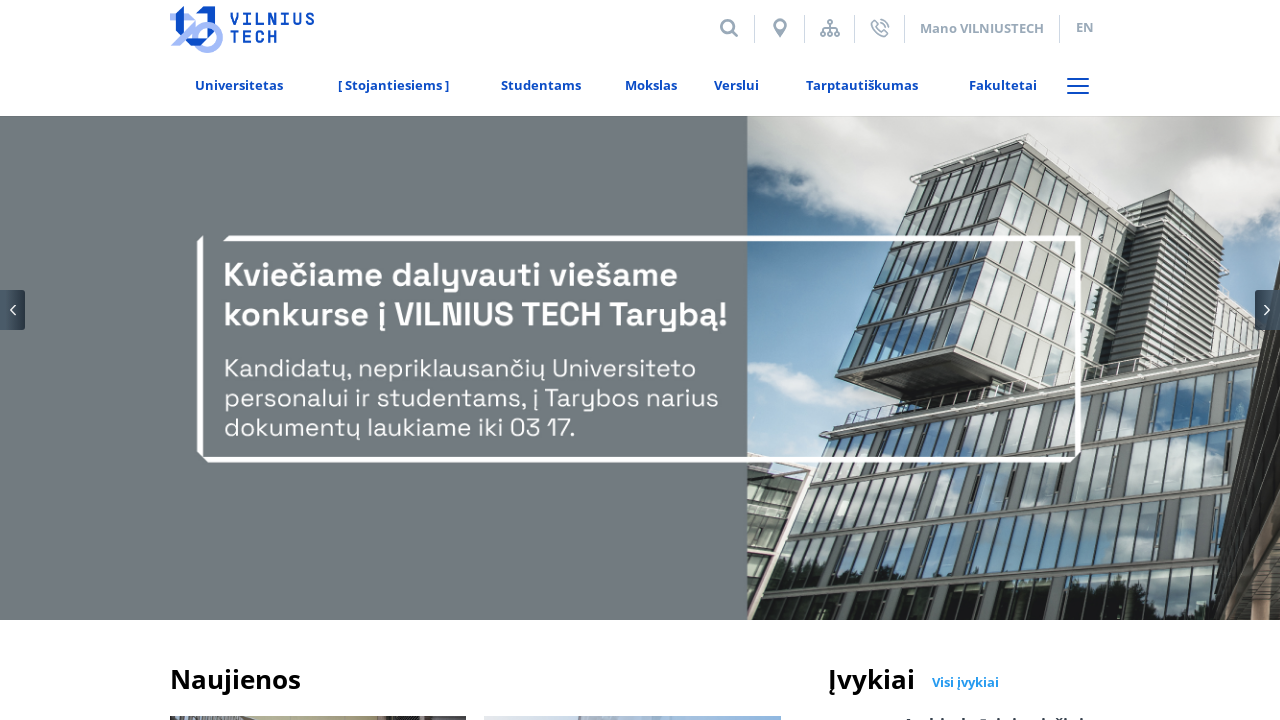

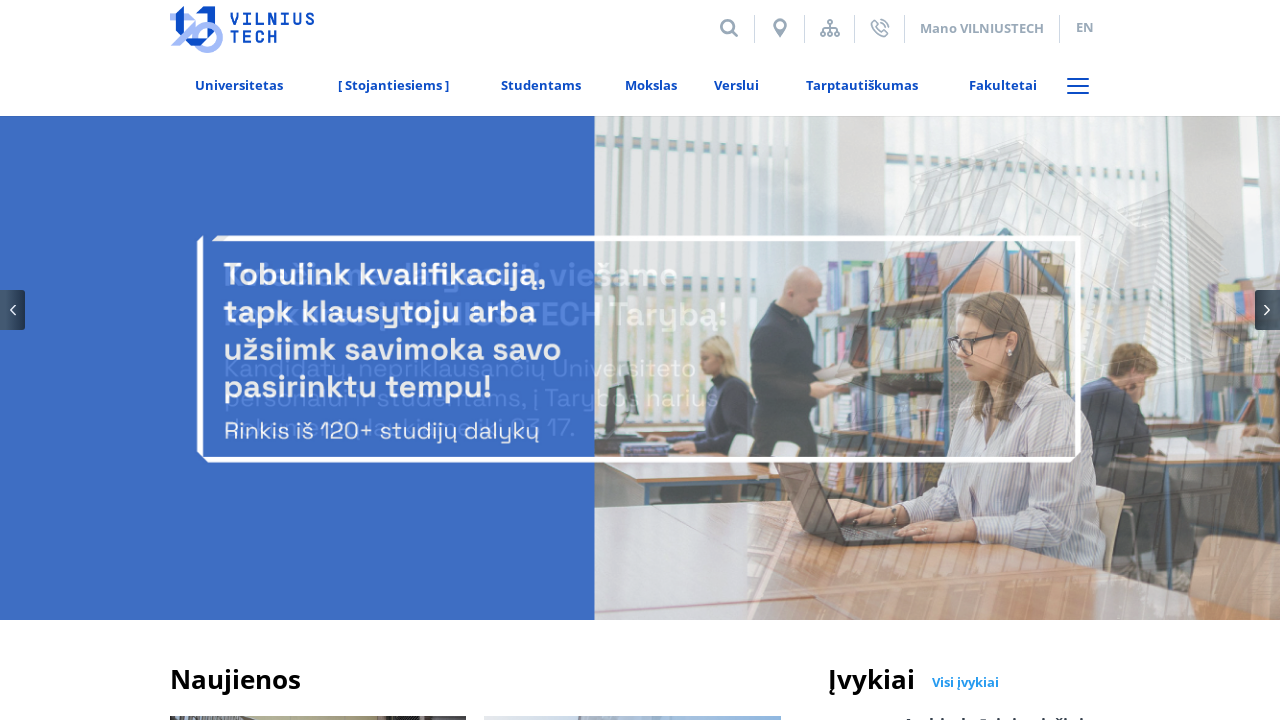